Tests web table functionality by navigating to the Web Tables page and adding two new records with form data

Starting URL: https://demoqa.com/

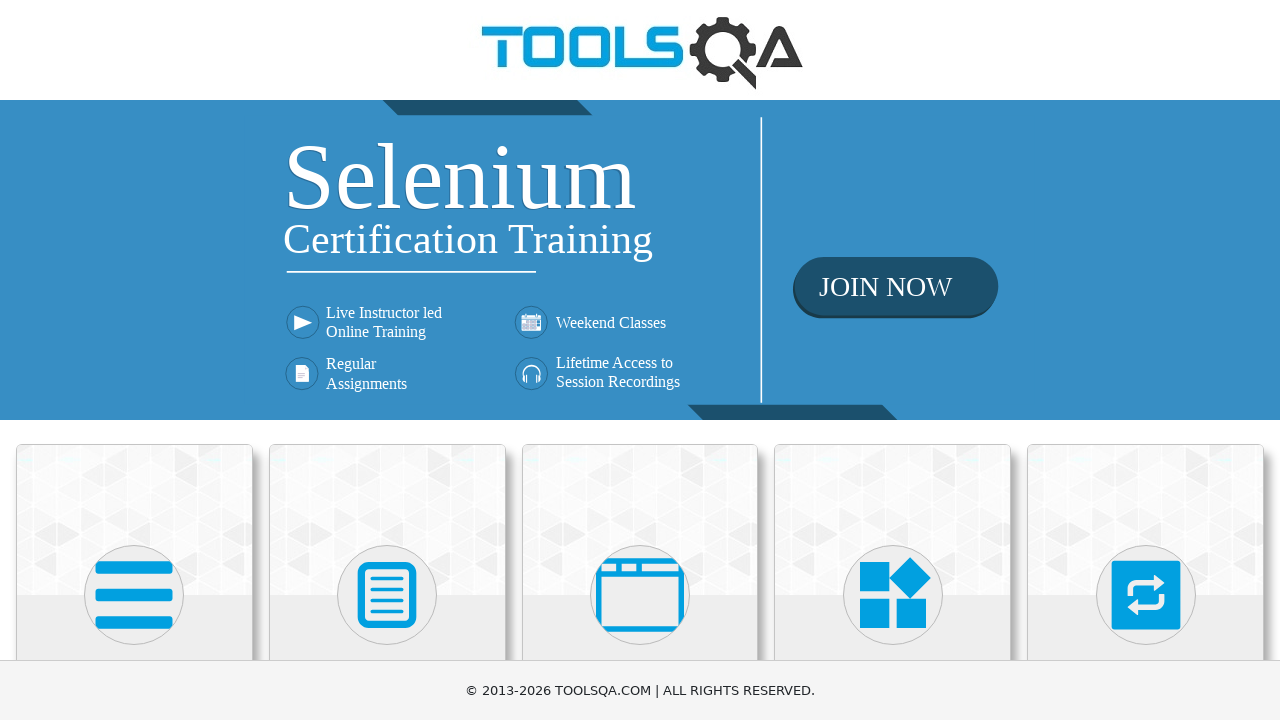

Scrolled down on homepage
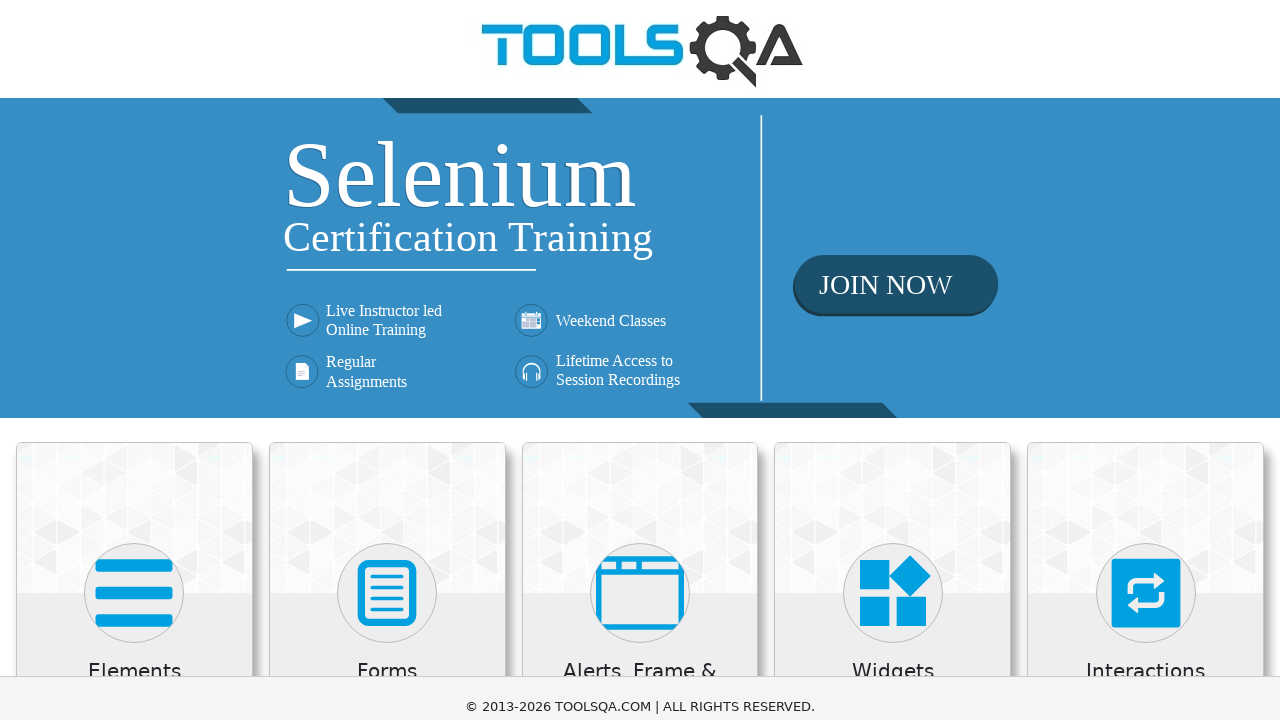

Clicked on Elements menu at (134, 473) on xpath=//h5[text()='Elements']
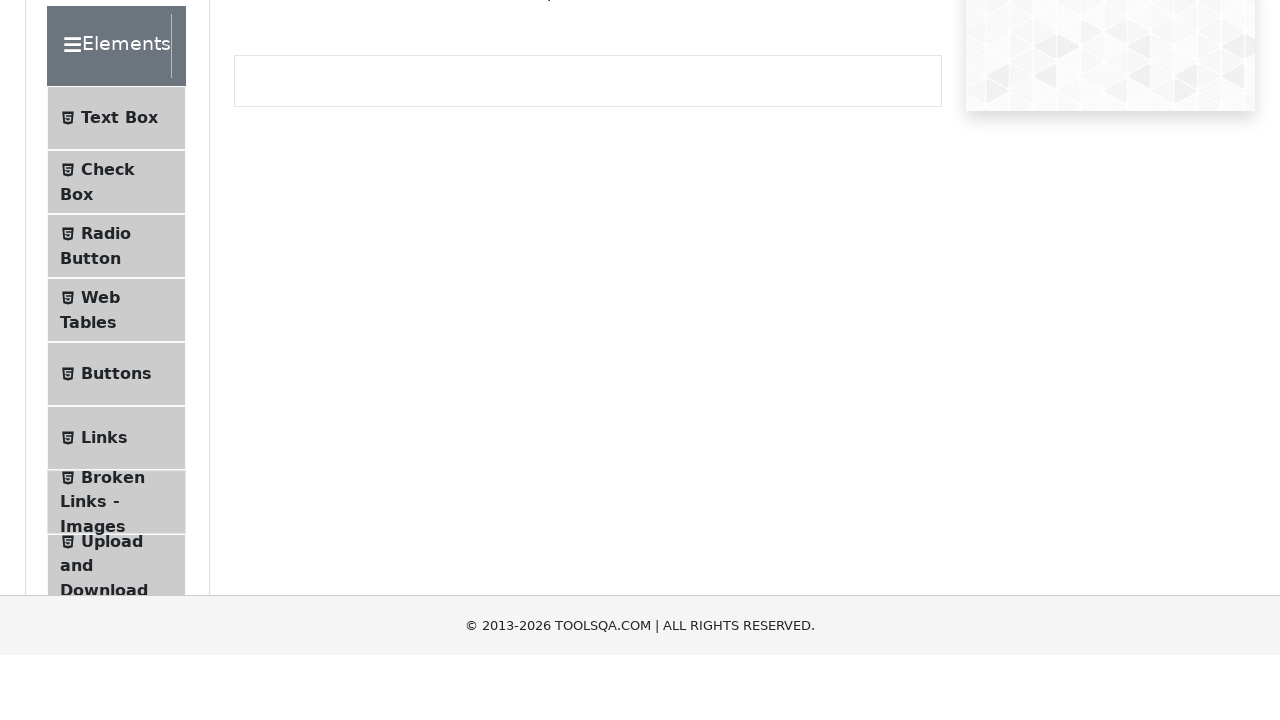

Navigated to Web Tables page at (100, 440) on xpath=//span[text()='Web Tables']
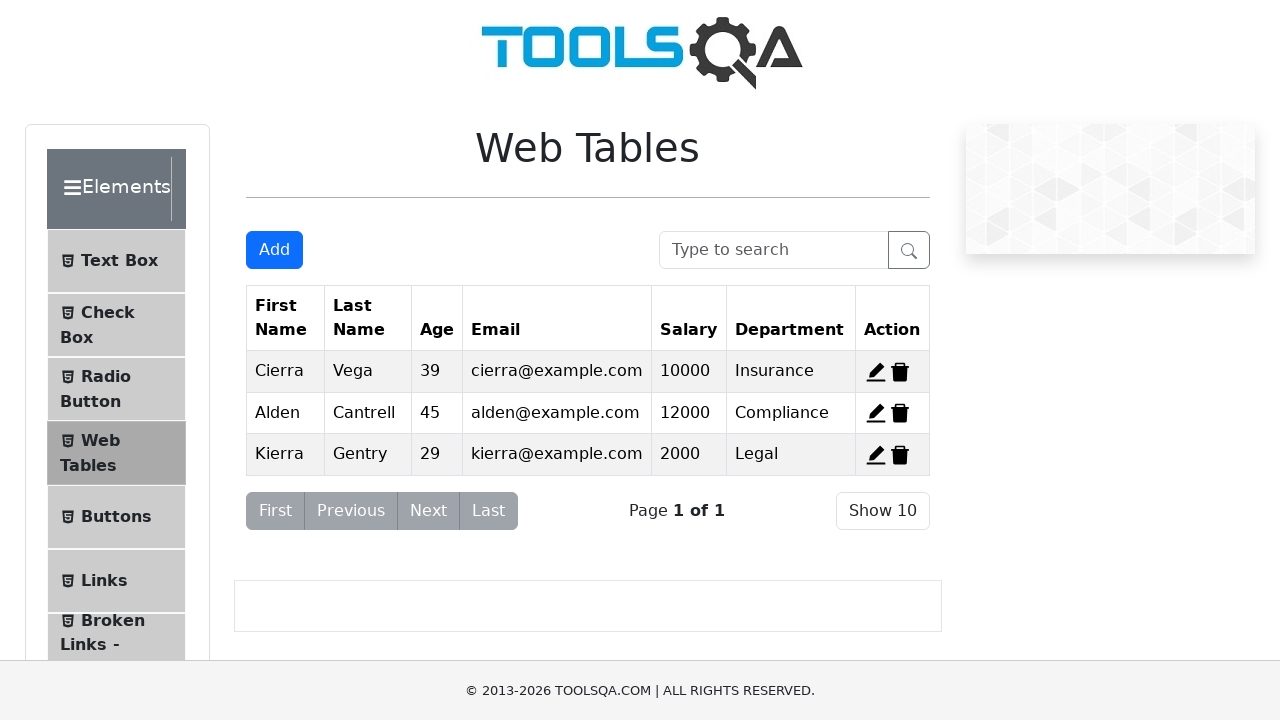

Scrolled down on Web Tables page
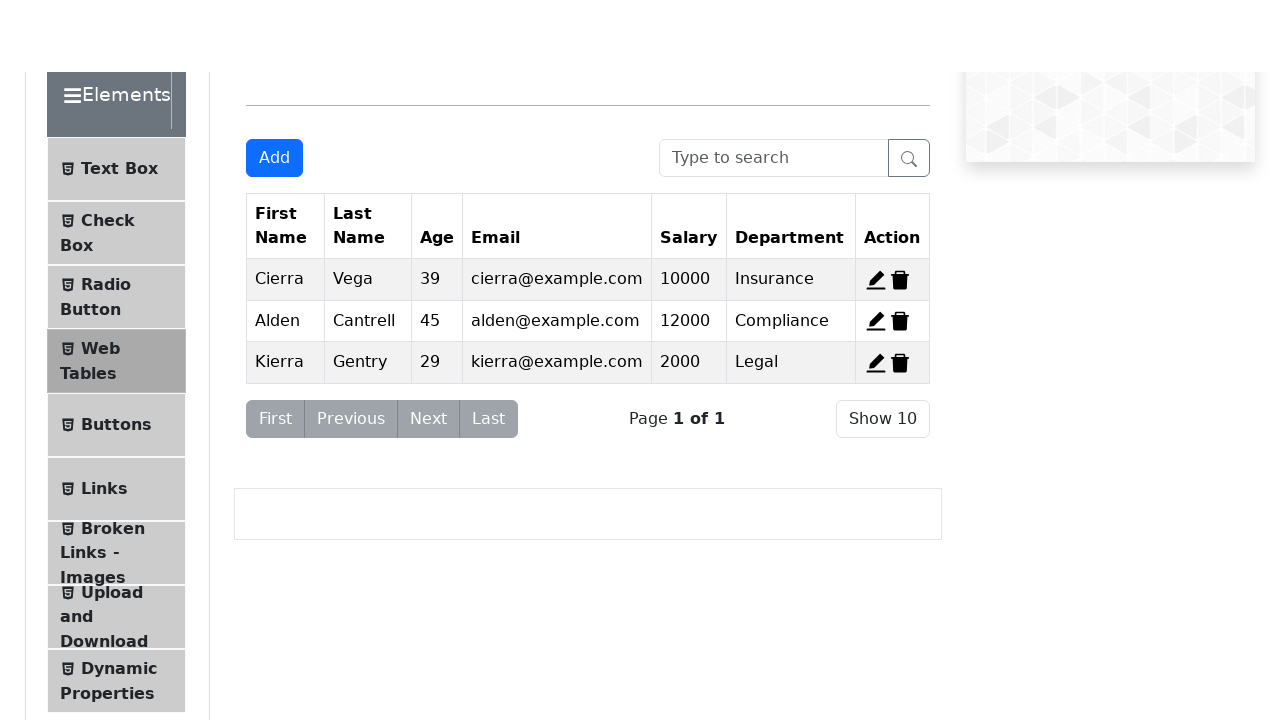

Clicked Add New Record button for first entry at (274, 50) on button#addNewRecordButton
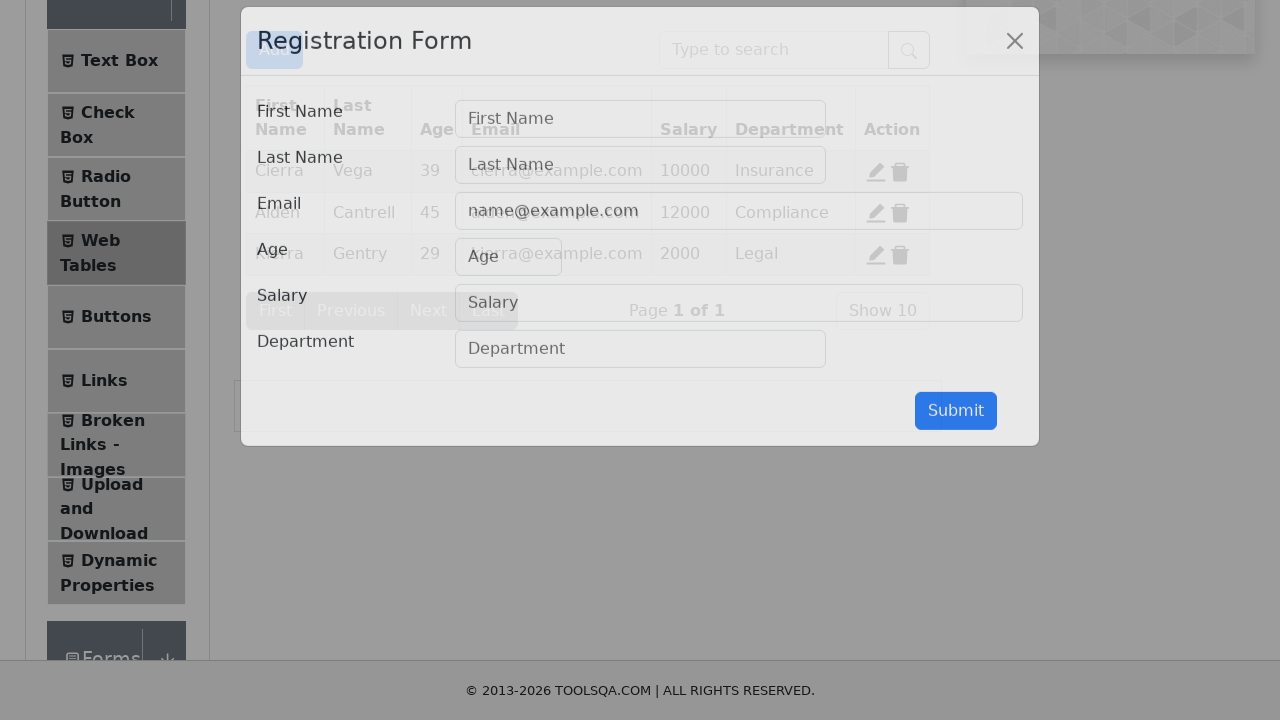

Filled first name 'Radu' for first record on input#firstName
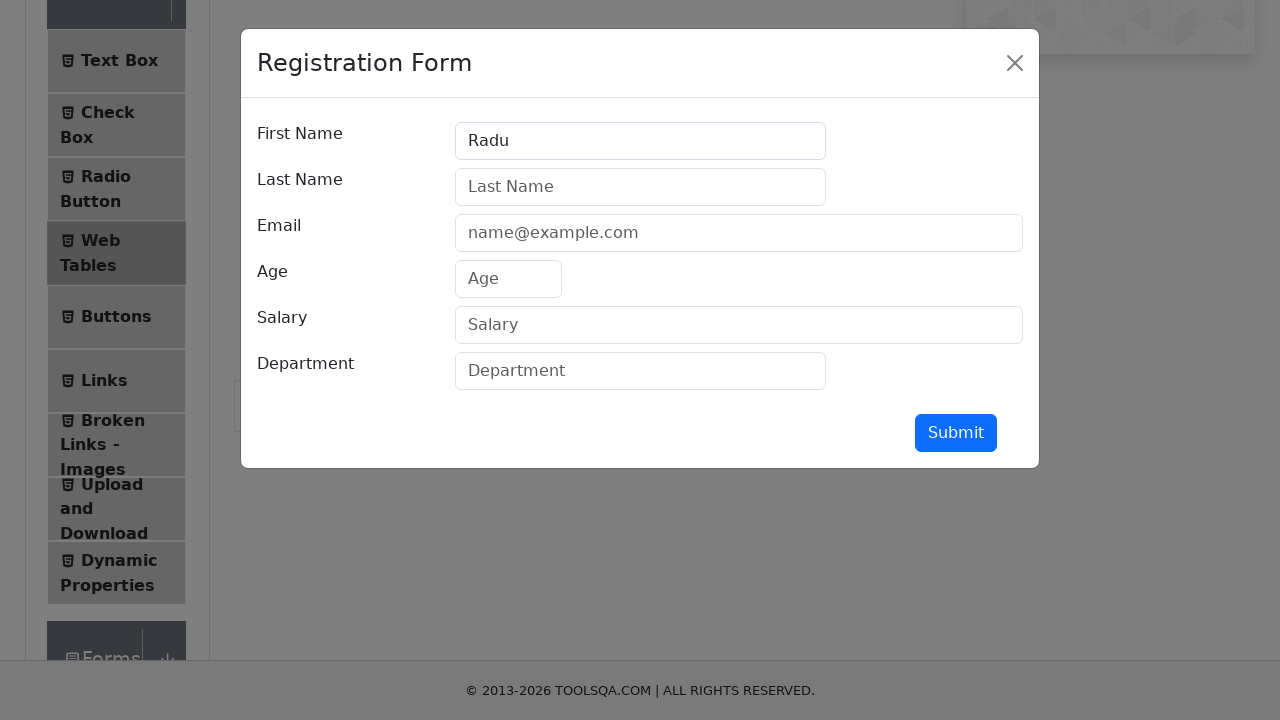

Filled last name 'Grigorescu' for first record on input#lastName
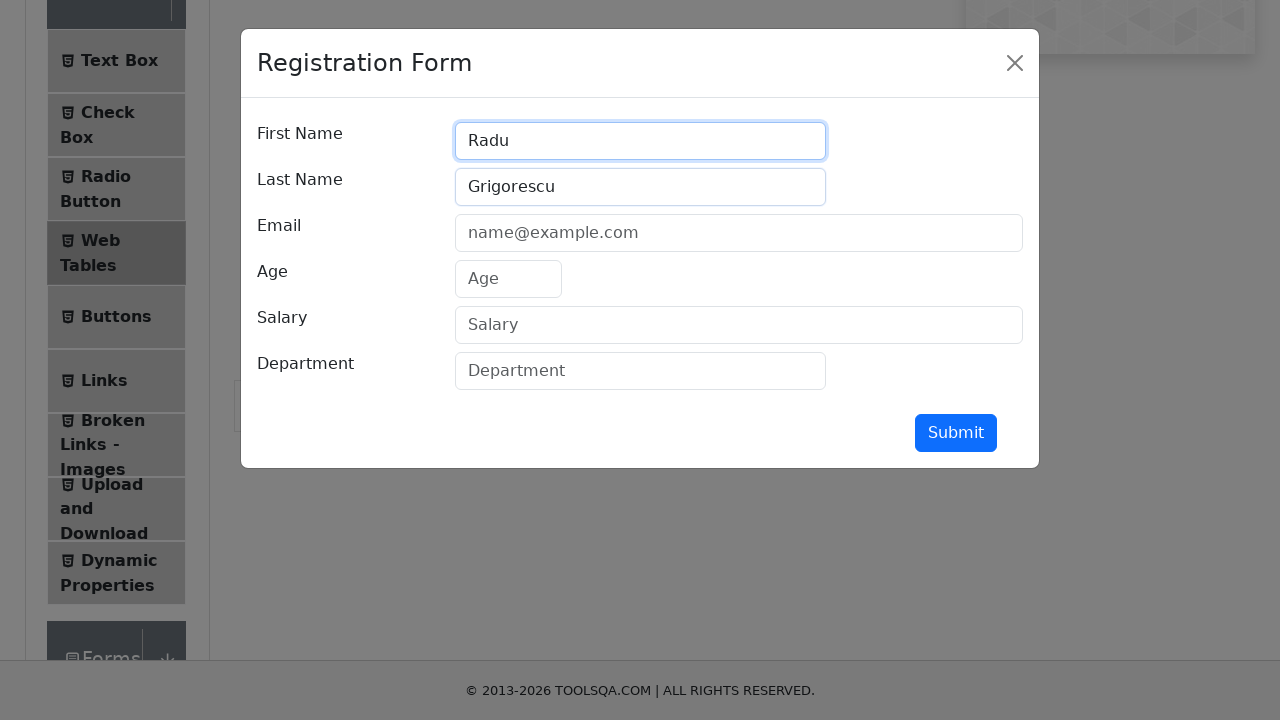

Filled email 'radugrigorescu@mail.com' for first record on input#userEmail
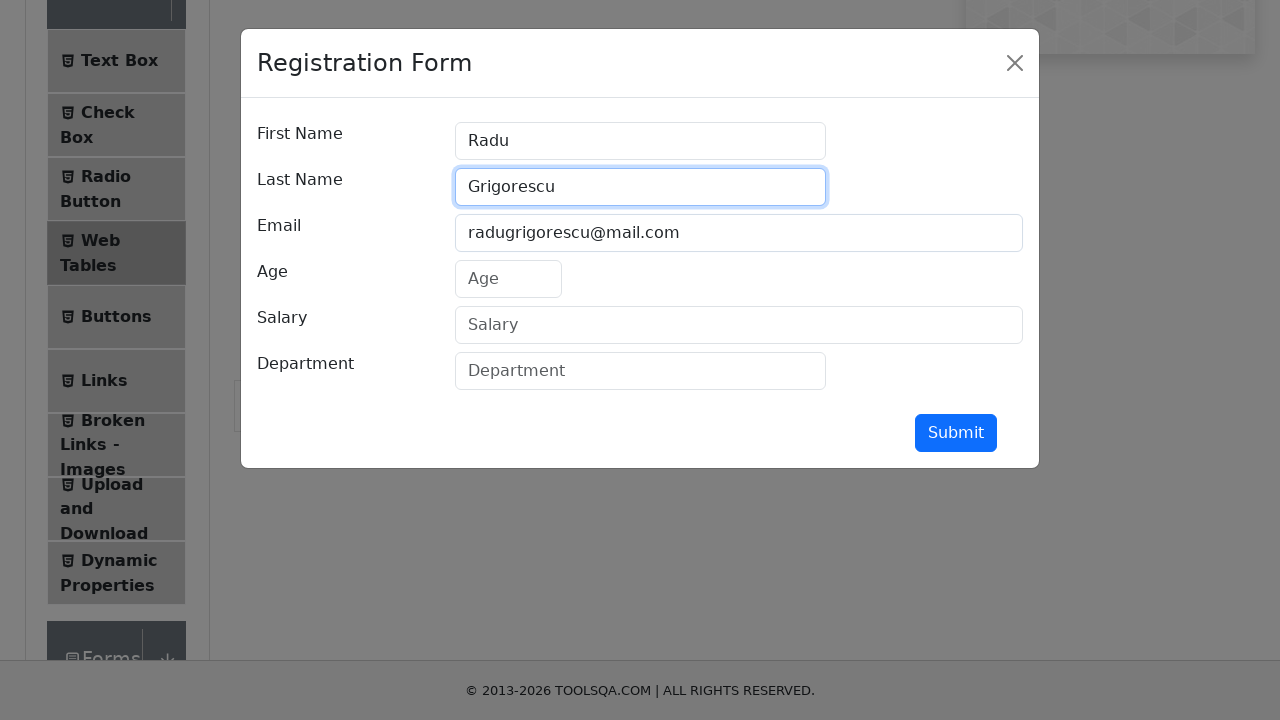

Filled age '37' for first record on input#age
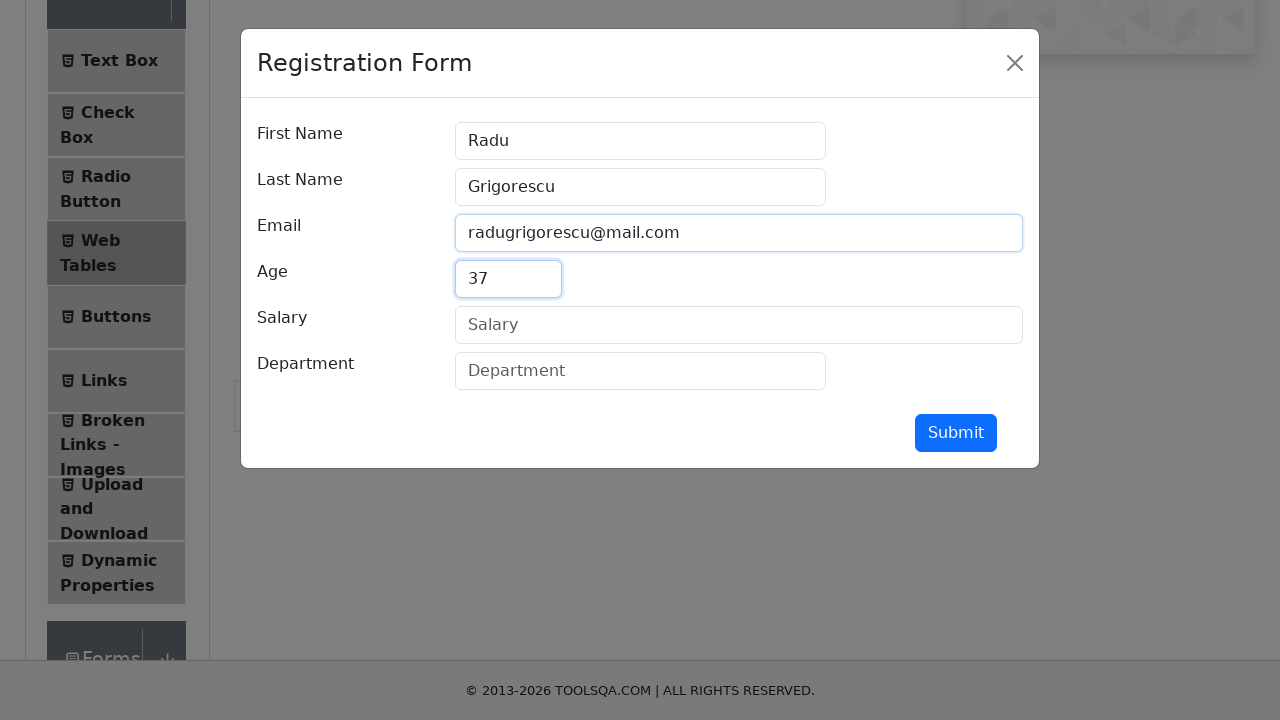

Filled salary '6500' for first record on input#salary
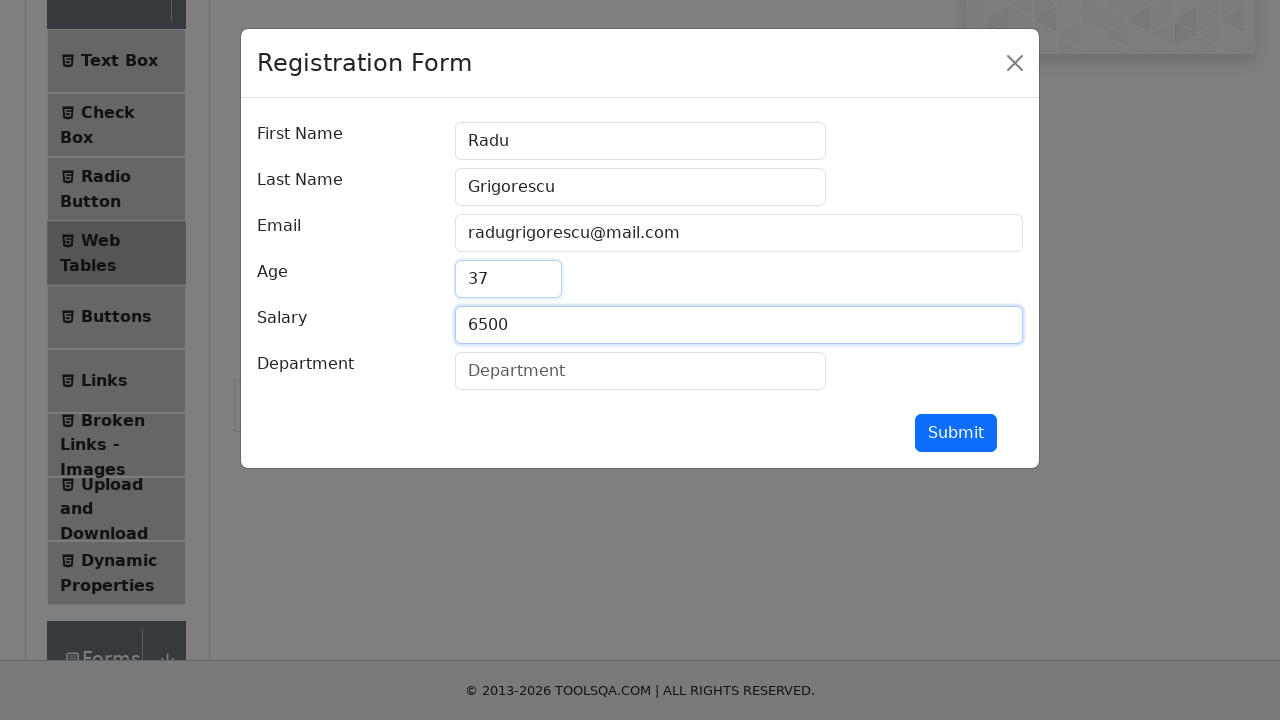

Filled department 'Sales' for first record on input#department
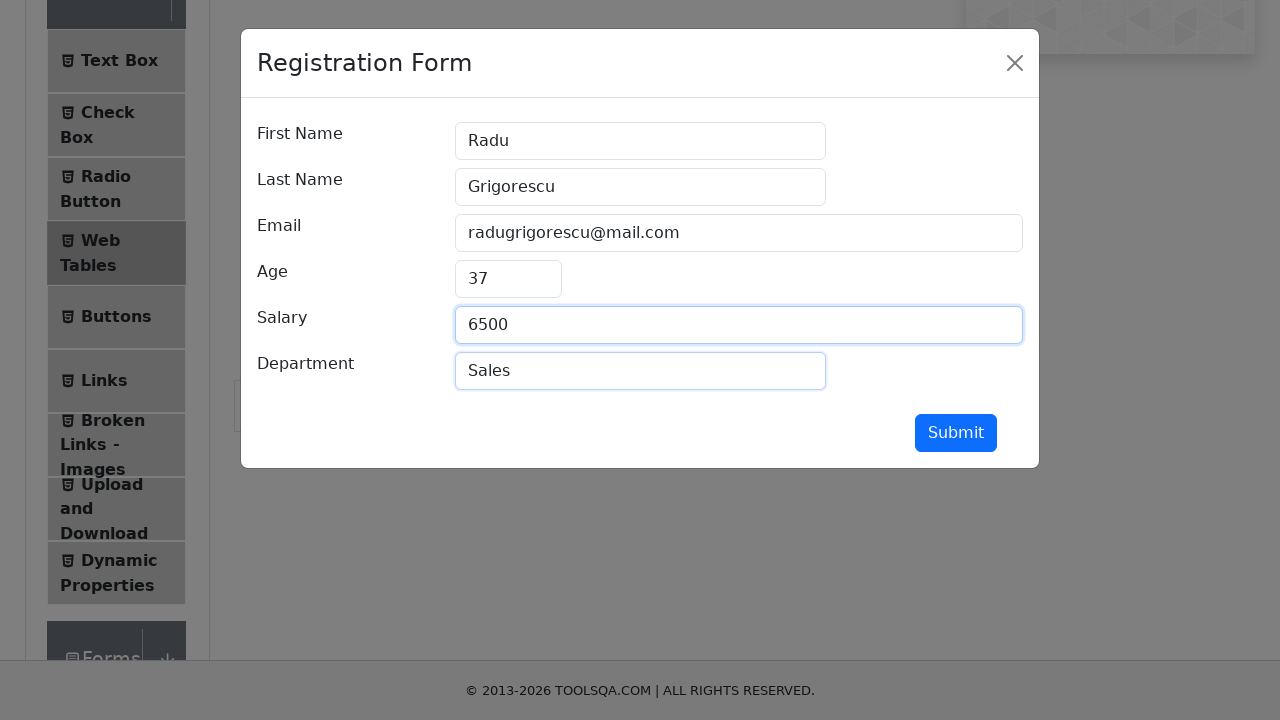

Submitted first record (Radu Grigorescu) at (956, 433) on button#submit
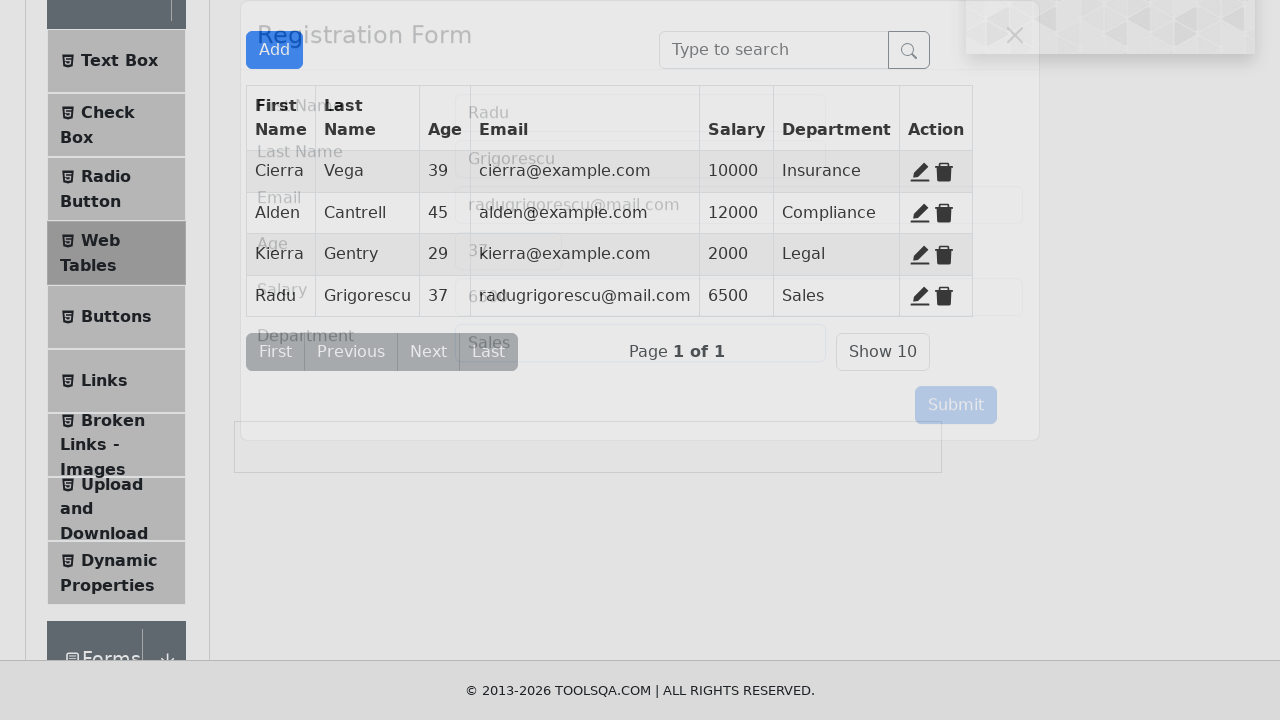

Clicked Add New Record button for second entry at (274, 50) on button#addNewRecordButton
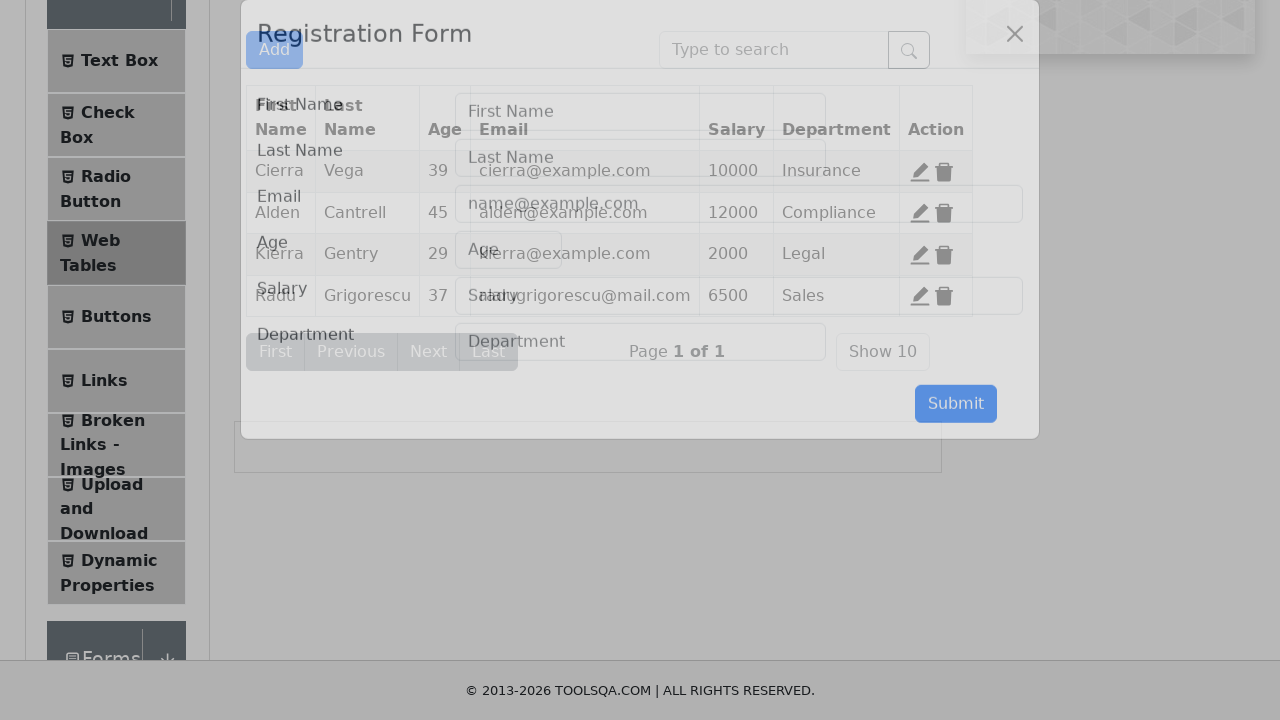

Filled first name 'Mihai' for second record on input#firstName
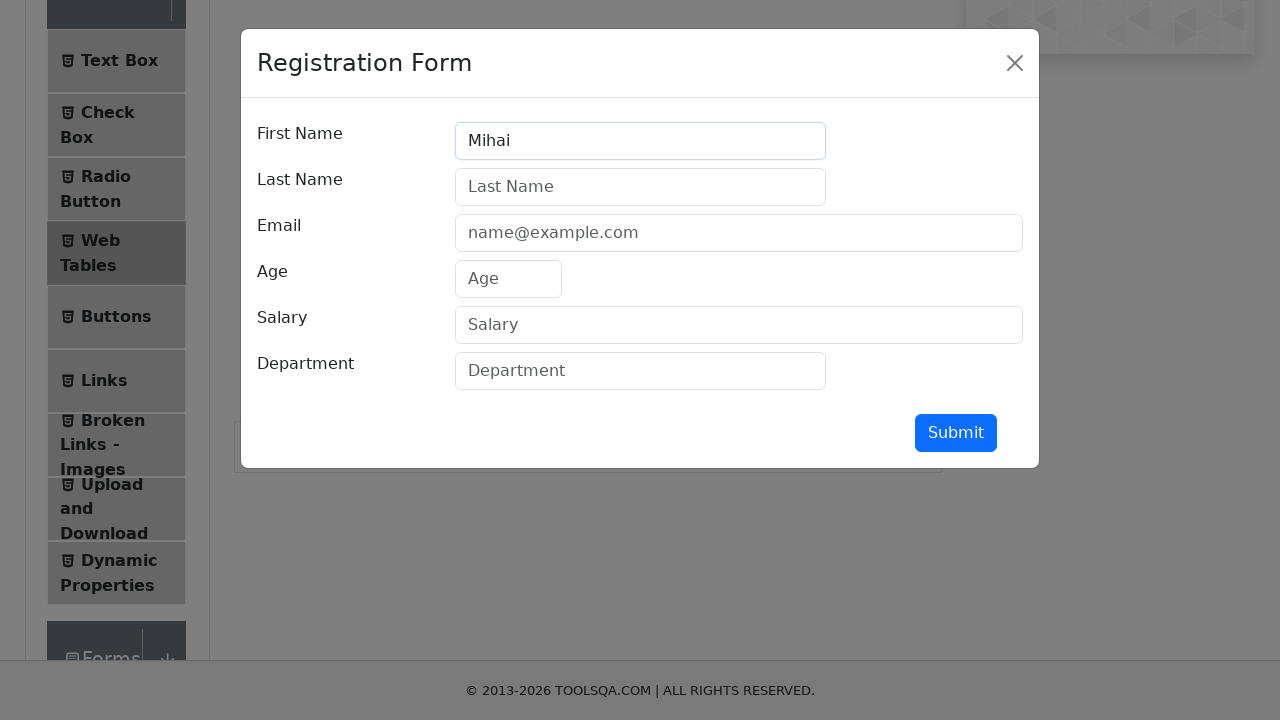

Filled last name 'Dumitru' for second record on input#lastName
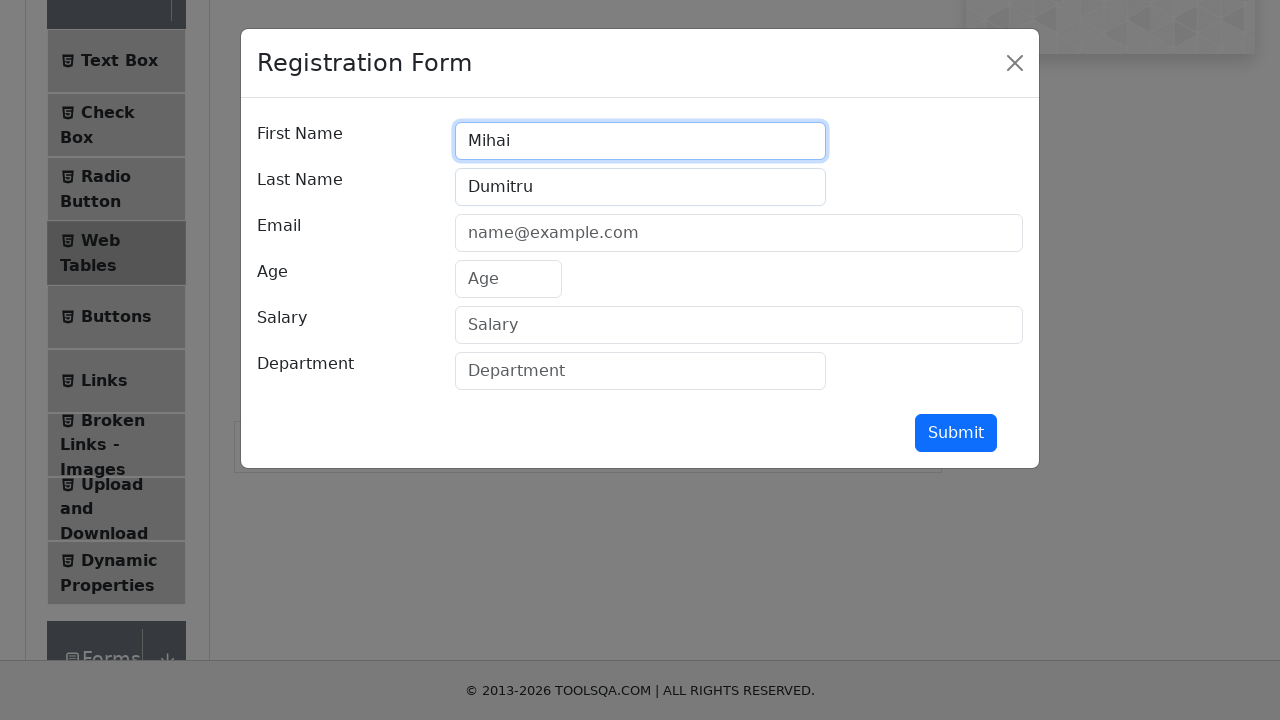

Filled email 'mdumitru@mail.com' for second record on input#userEmail
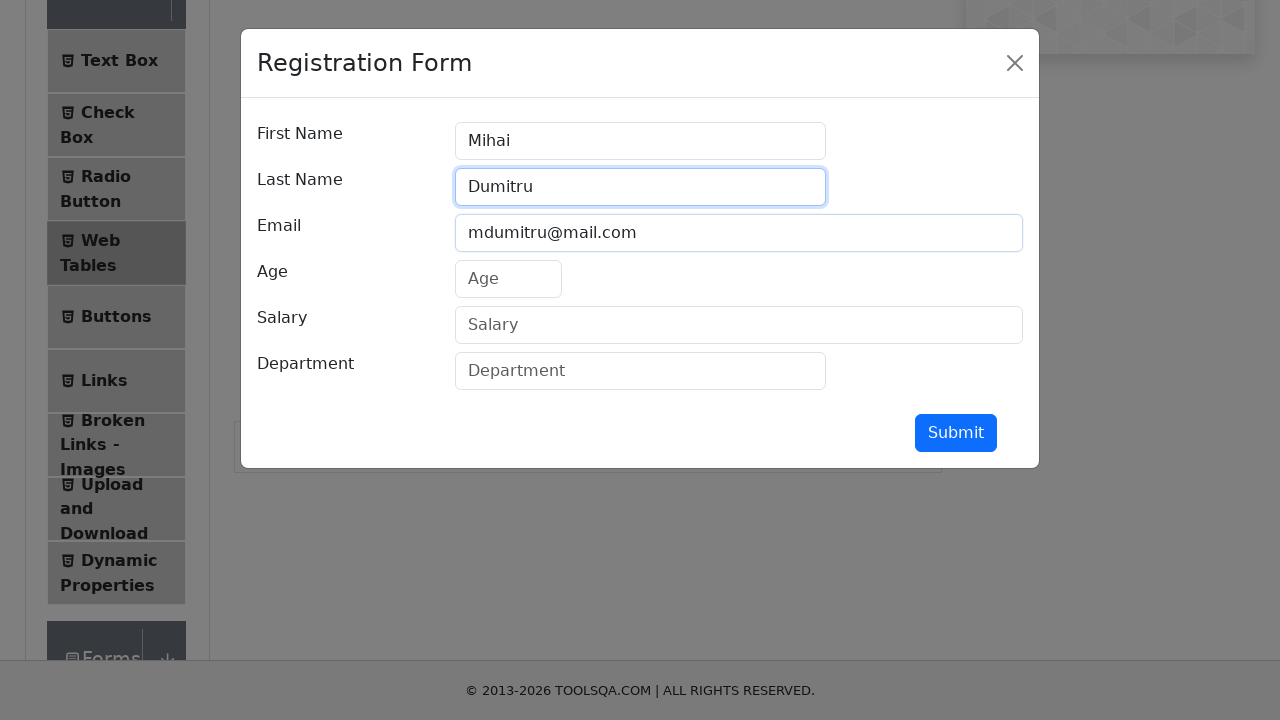

Filled age '29' for second record on input#age
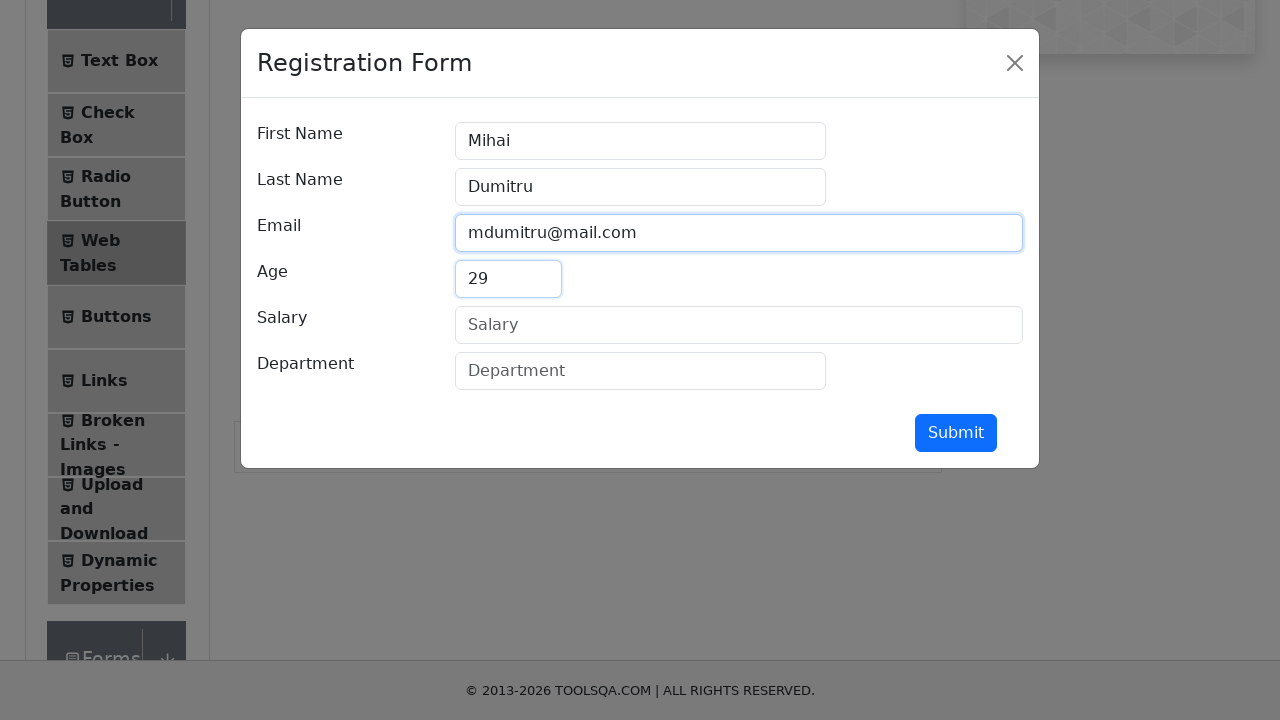

Filled salary '7800' for second record on input#salary
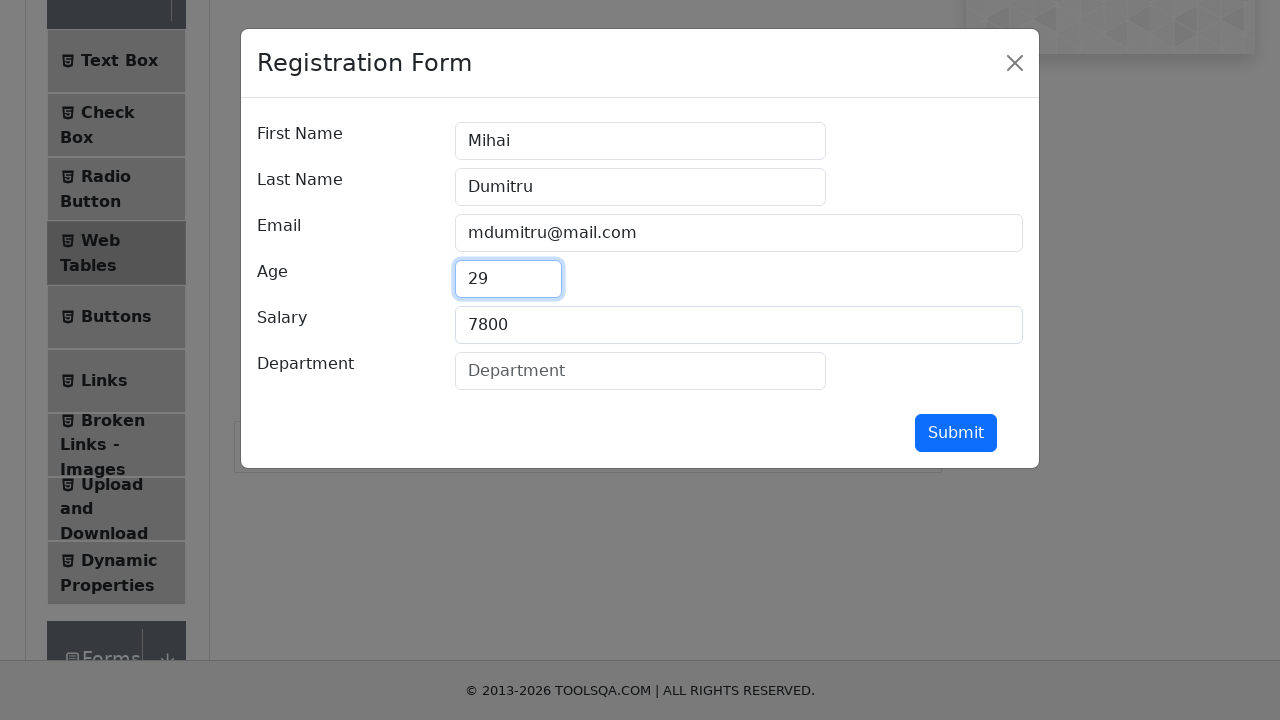

Filled department 'Claims' for second record on input#department
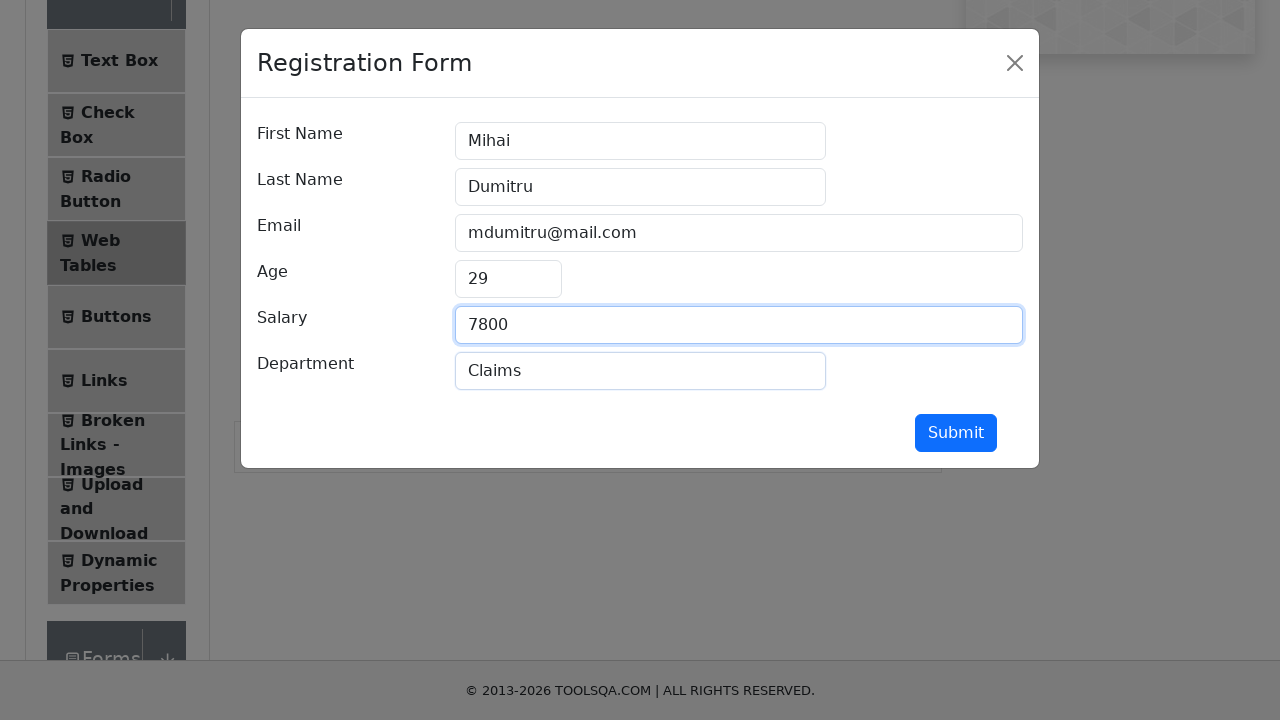

Submitted second record (Mihai Dumitru) at (956, 433) on button#submit
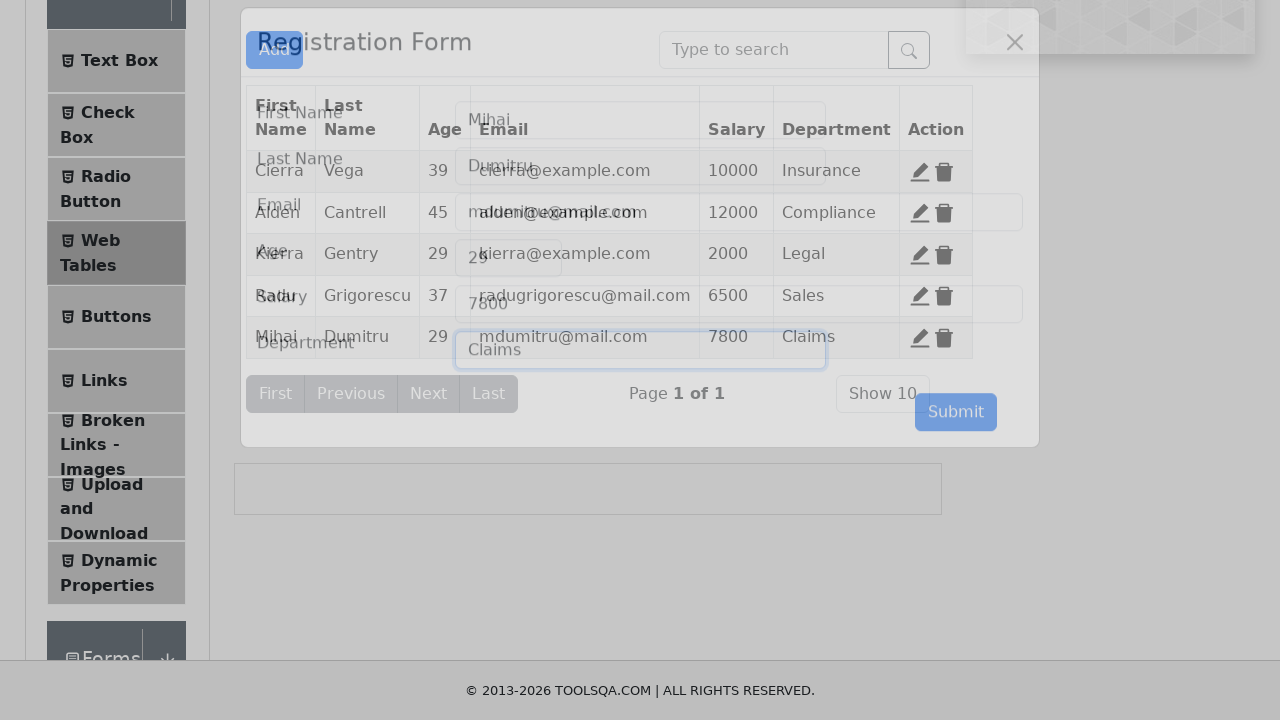

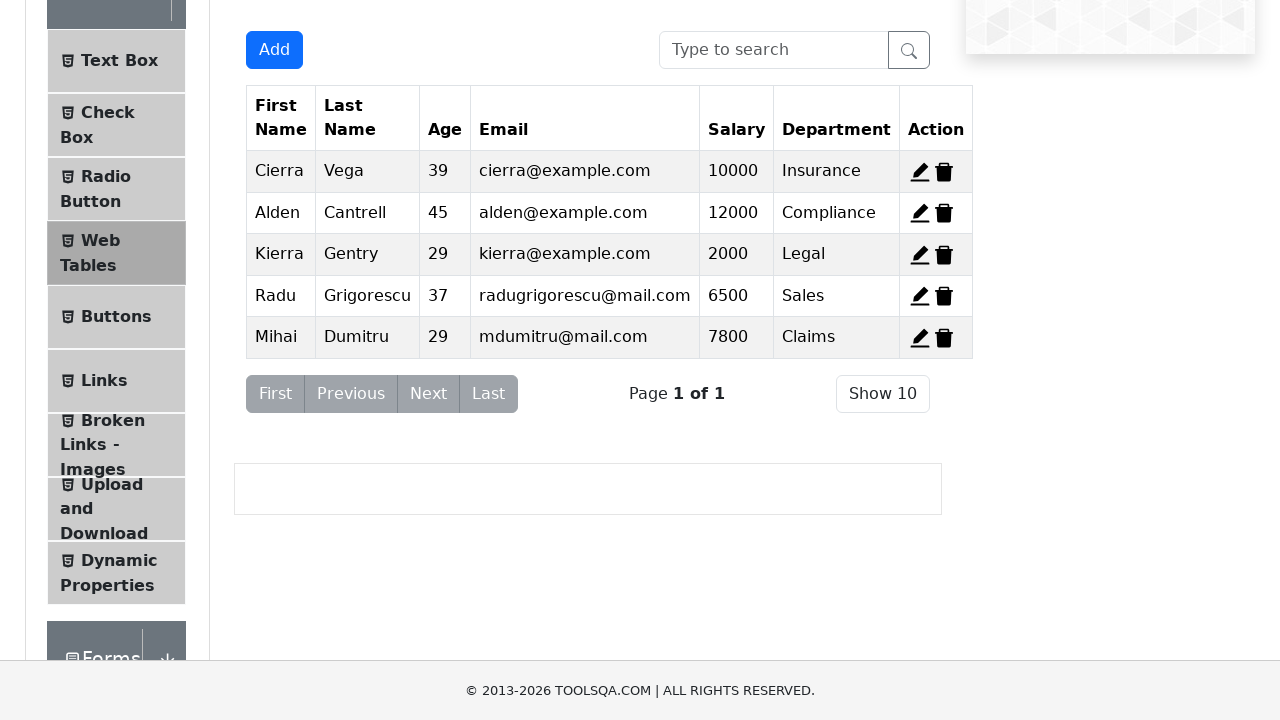